Clicks Submit New Language menu and verifies the submenu header text

Starting URL: http://www.99-bottles-of-beer.net/

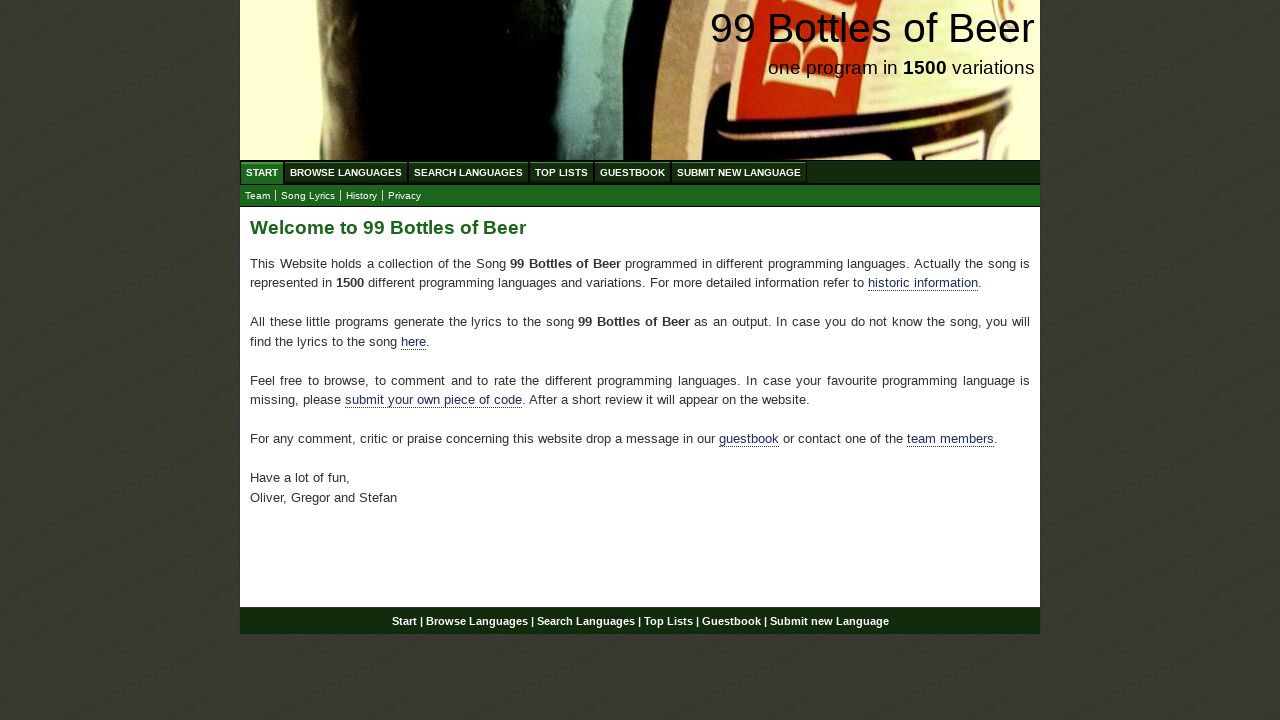

Clicked Submit New Language menu item at (739, 172) on xpath=//*[@id='menu']/li[6]/a
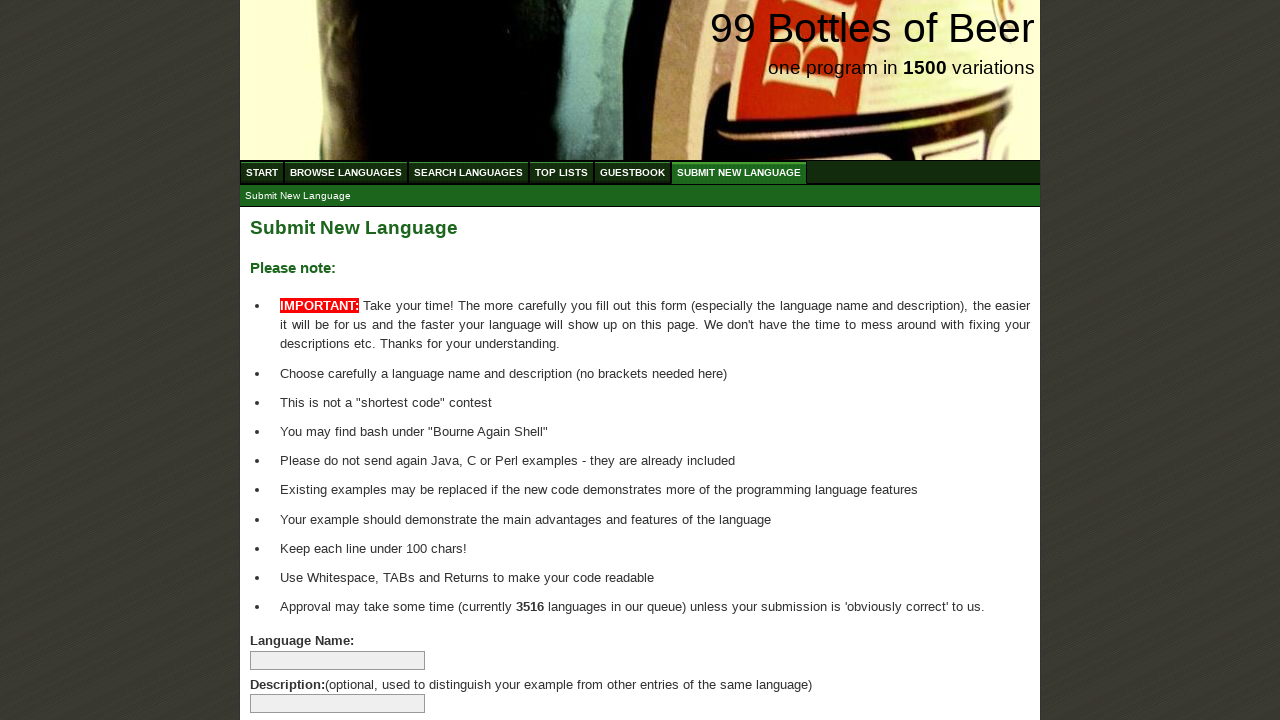

Located submenu header element
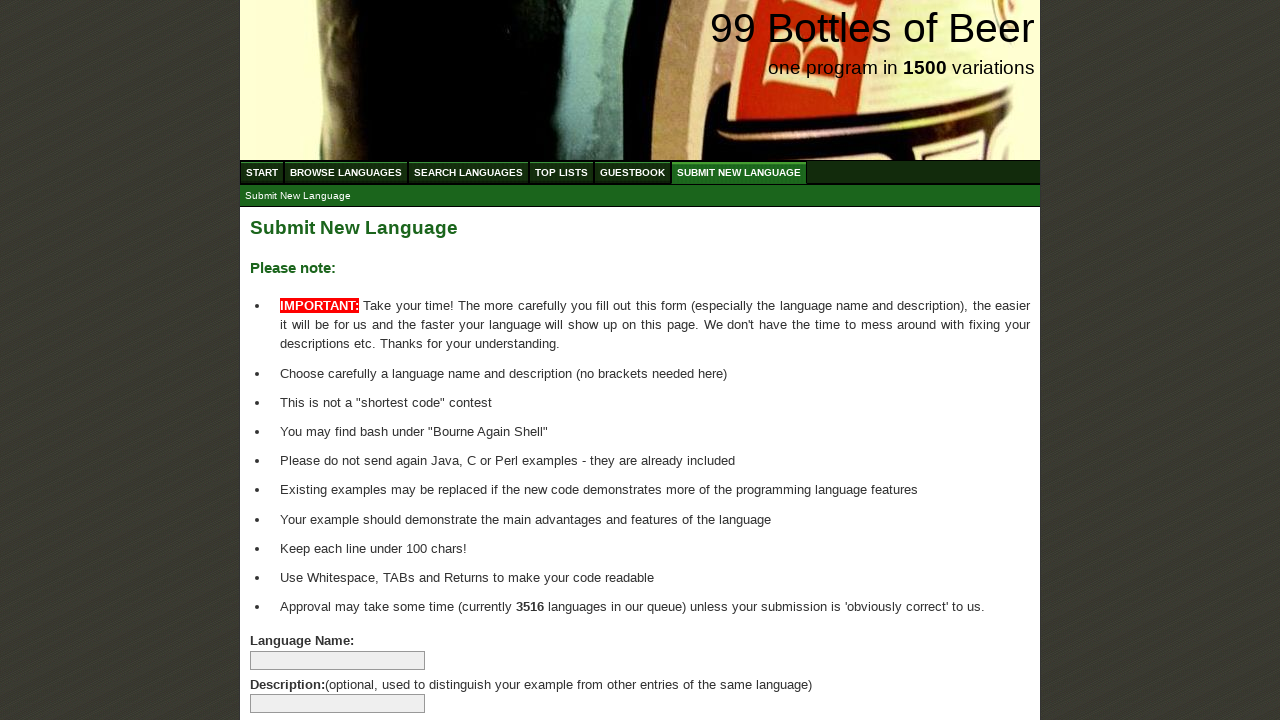

Submenu header became visible
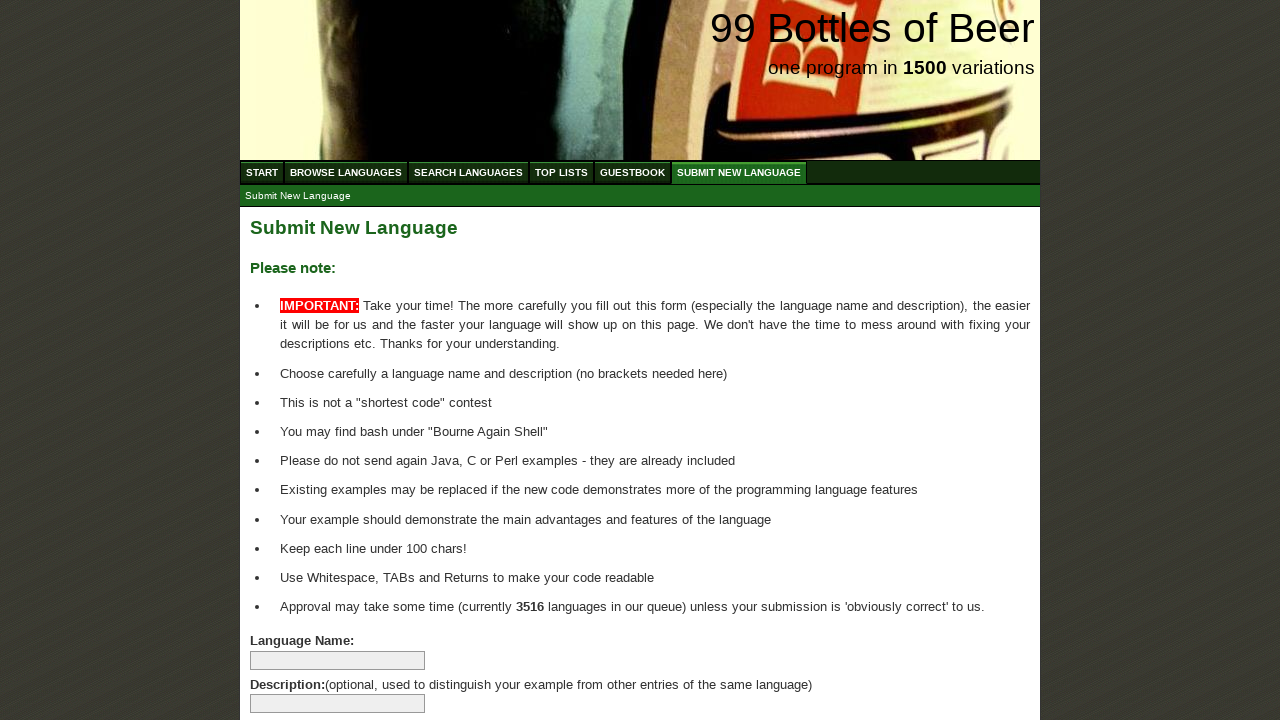

Verified submenu header text is 'Submit New Language'
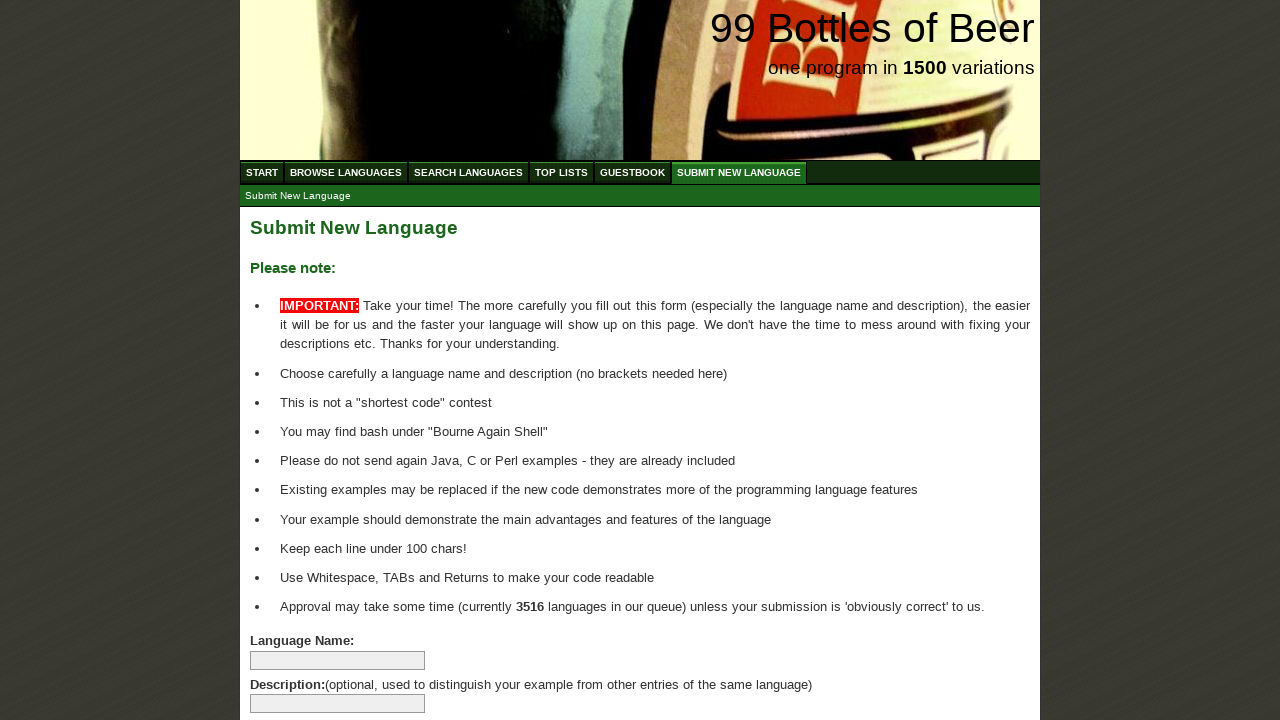

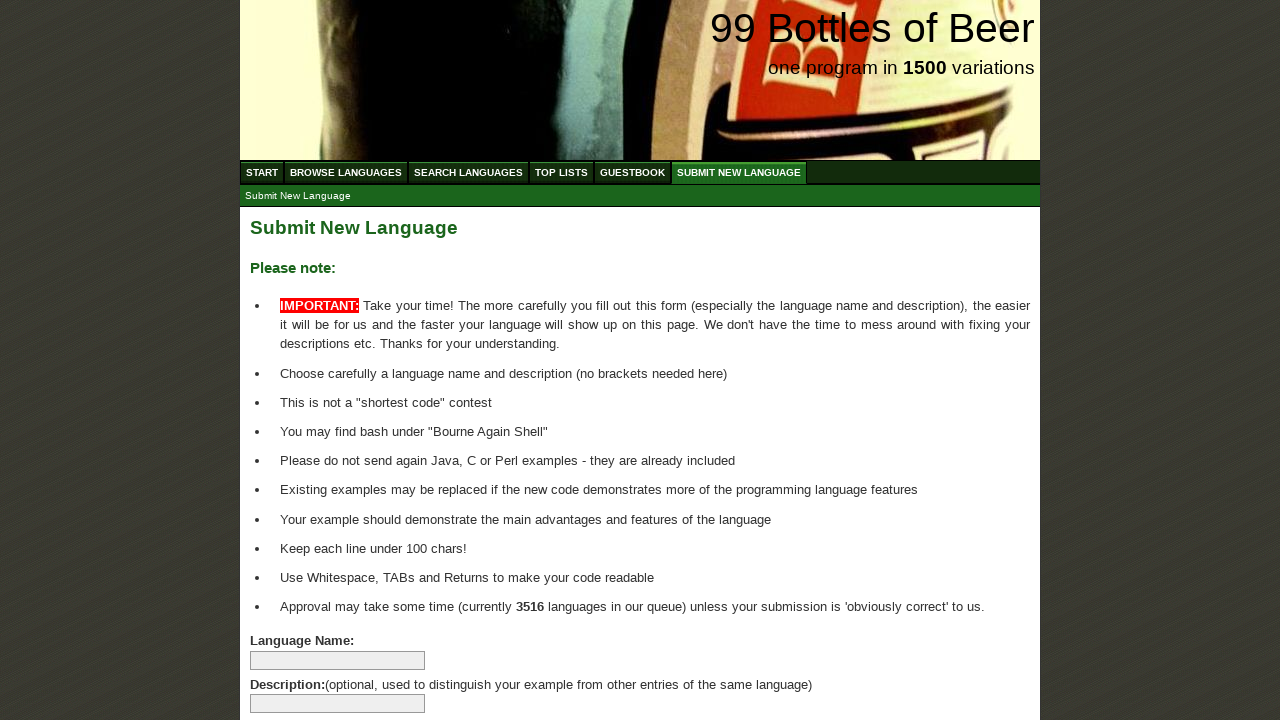